Tests Wholesale Club's product search functionality by navigating to search results and verifying product information is displayed

Starting URL: https://www.wholesaleclub.ca/search?search-bar=bread

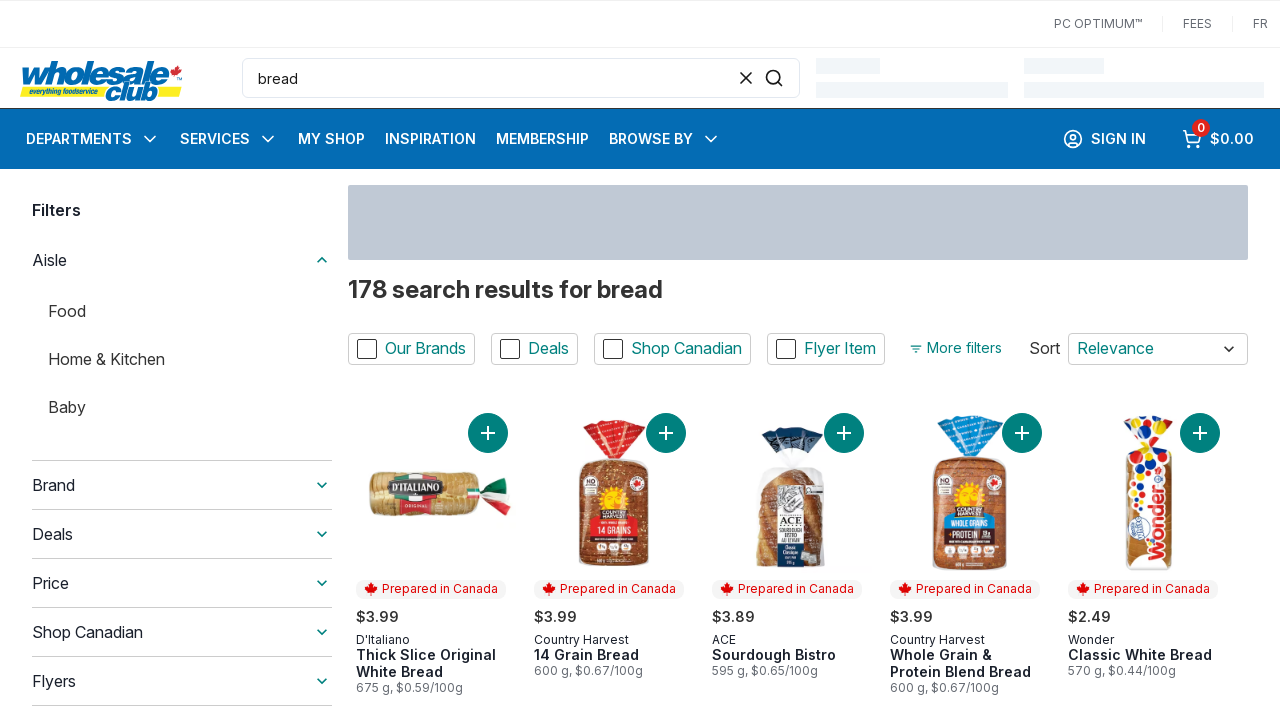

Waited for product search results to load on Wholesale Club search page for 'bread'
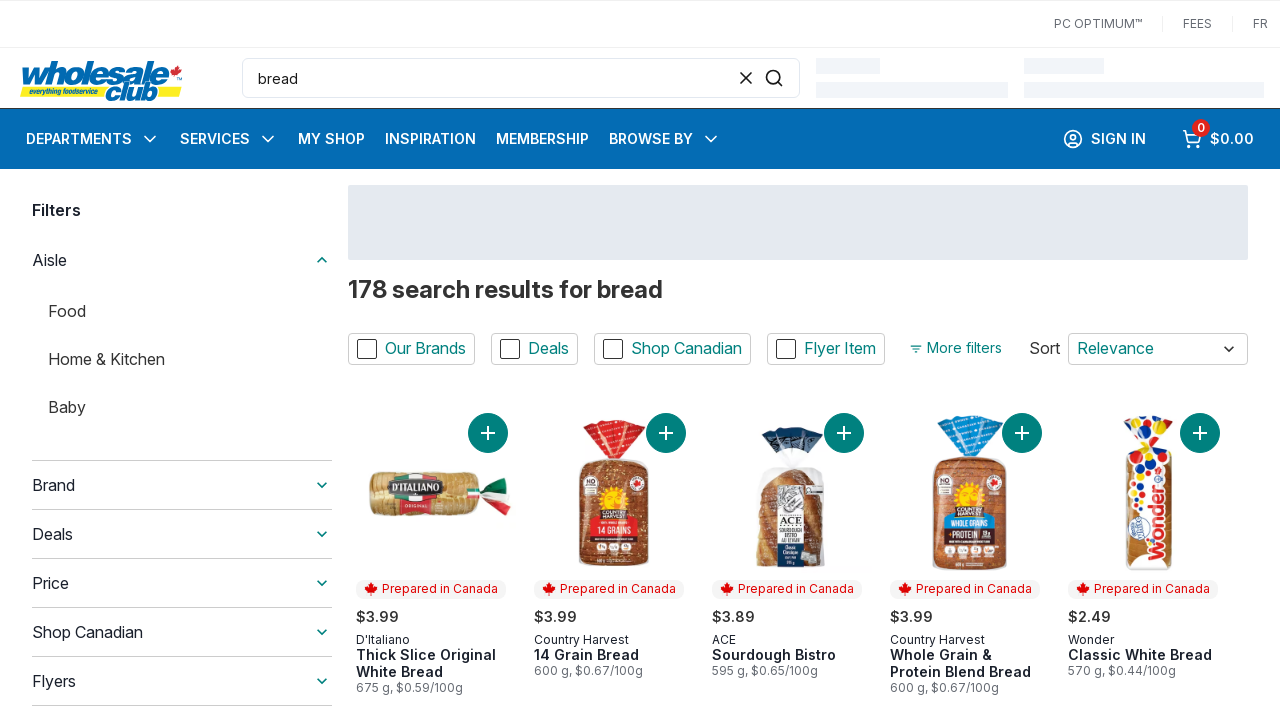

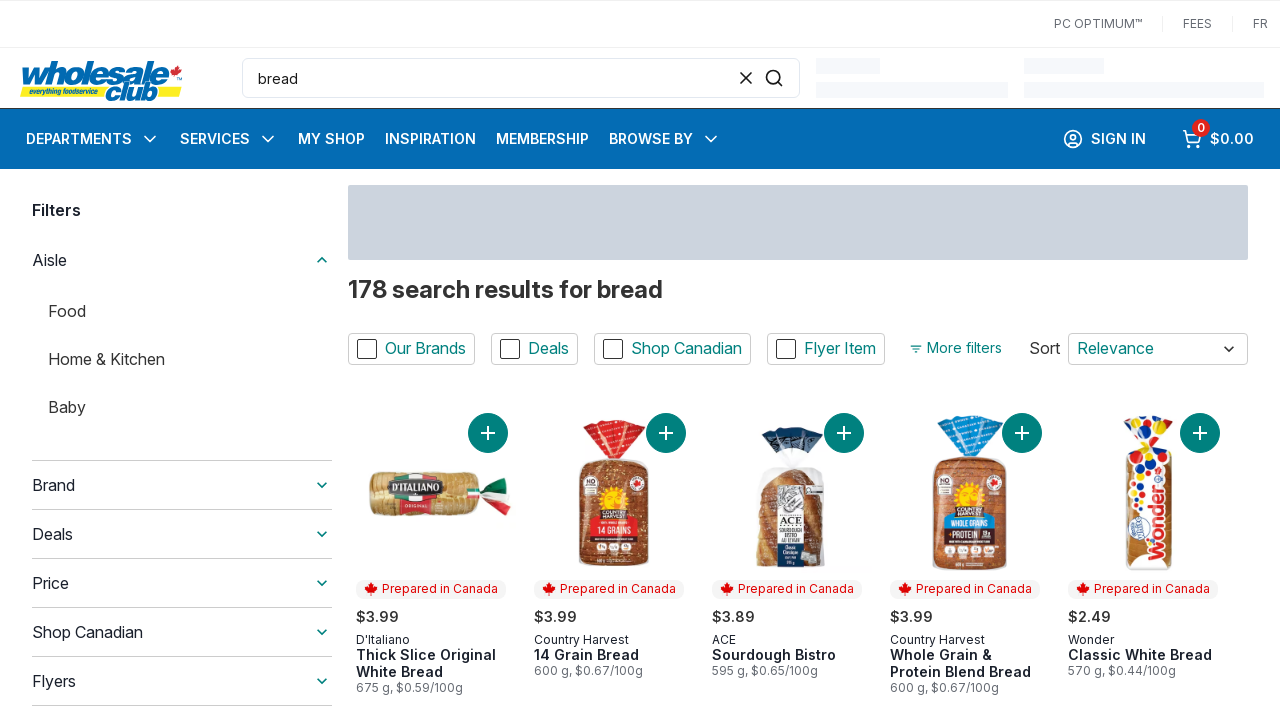